Tests dropdown selection functionality by selecting different car options using various selection methods (by index, value, and visible text)

Starting URL: https://www.letskodeit.com/practice

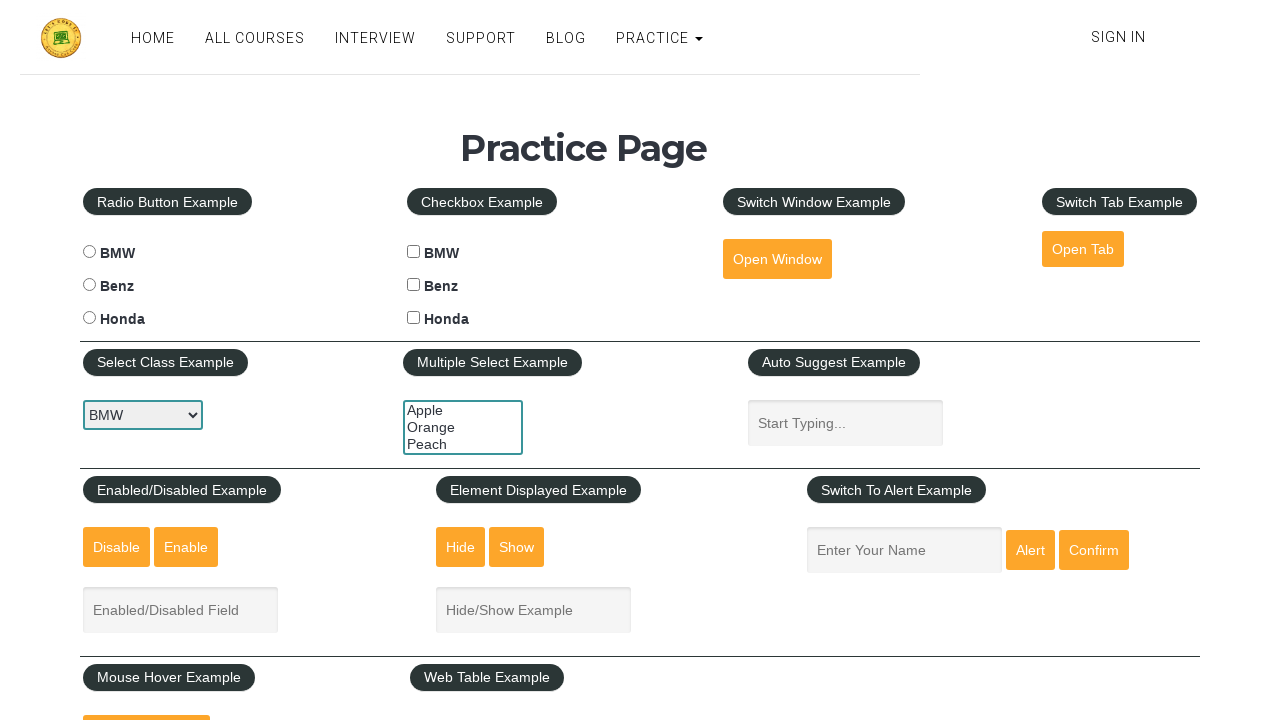

Selected car by index 1 (Benz) from dropdown on select#carselect
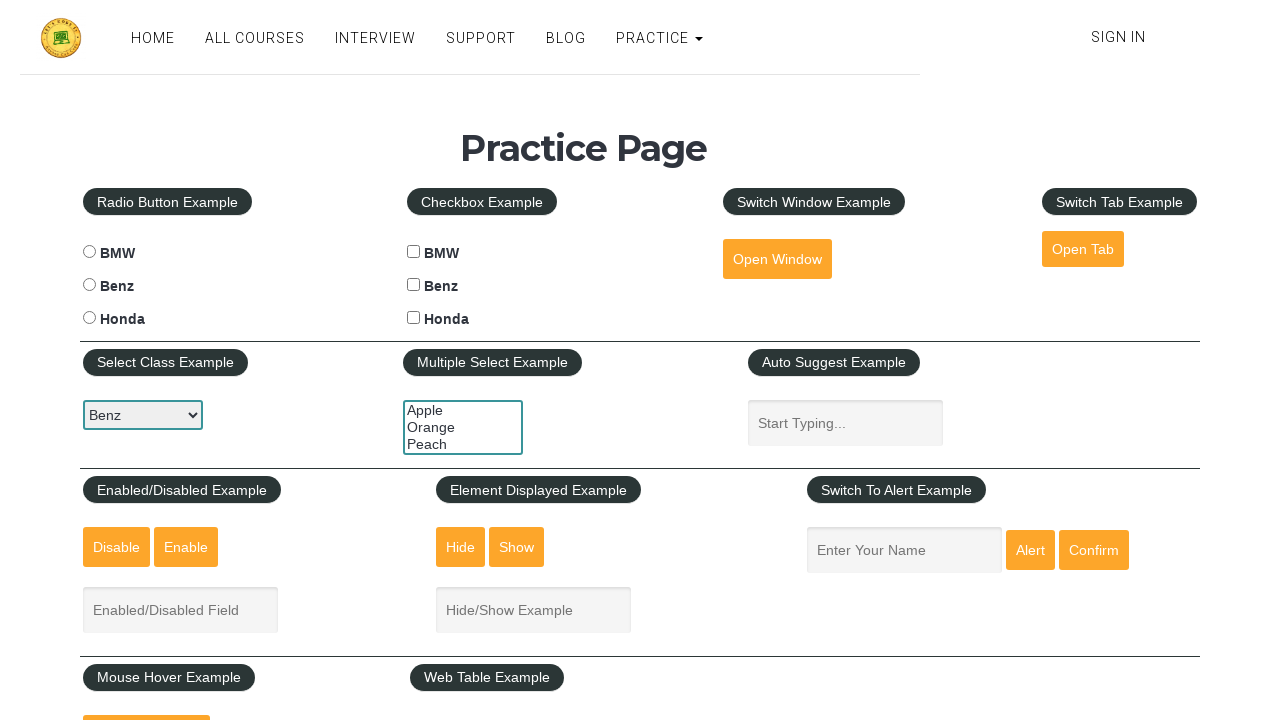

Selected car by value 'honda' from dropdown on select#carselect
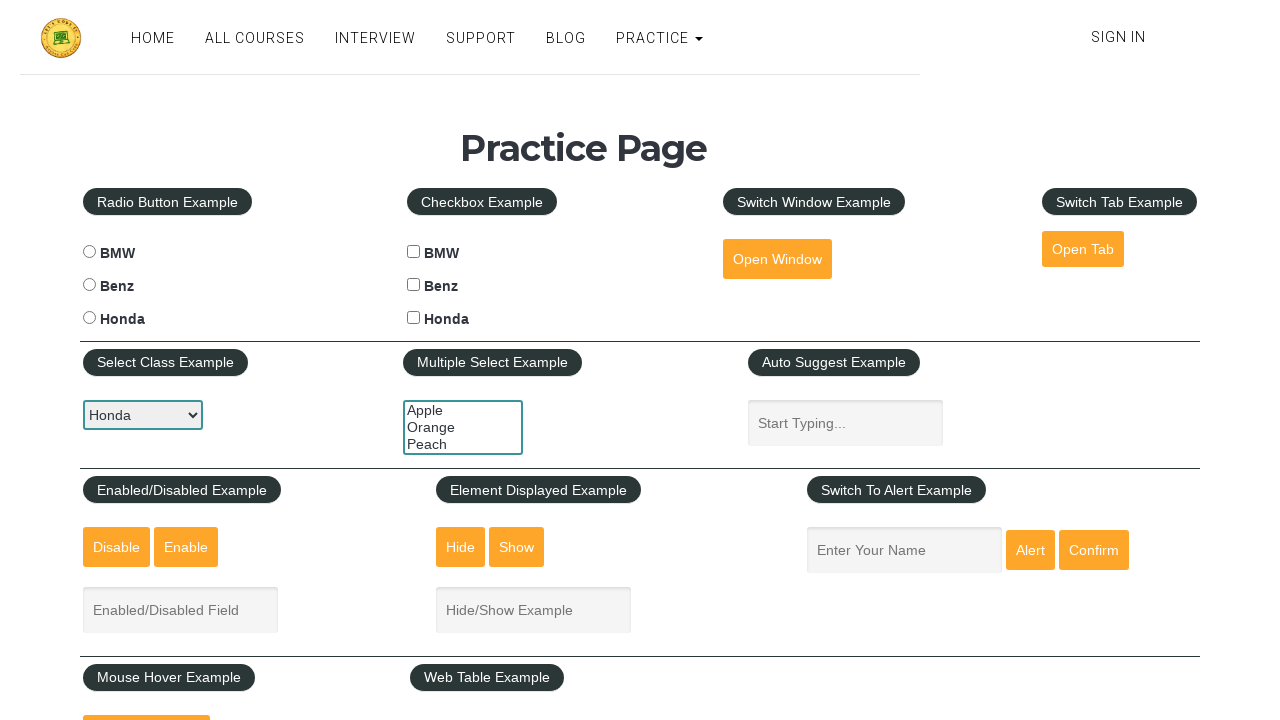

Selected car by visible text 'BMW' from dropdown on select#carselect
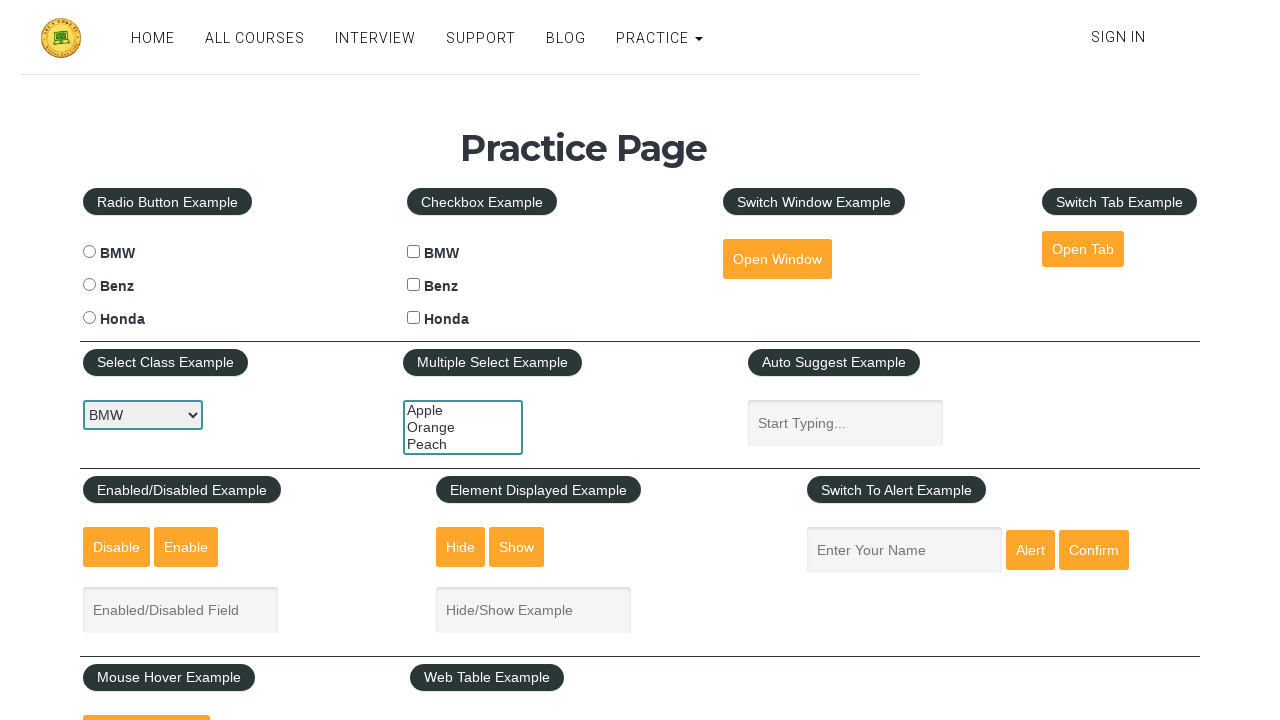

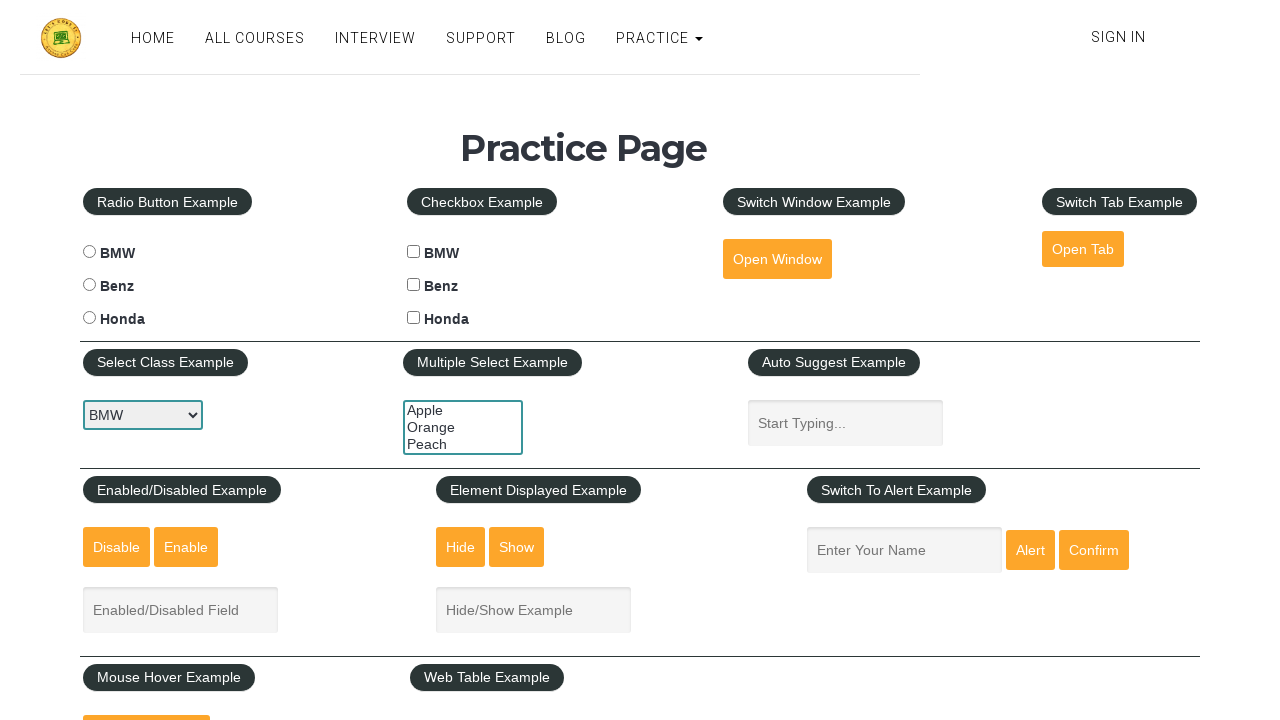